Tests that the todo counter displays the correct number of items as they are added

Starting URL: https://demo.playwright.dev/todomvc

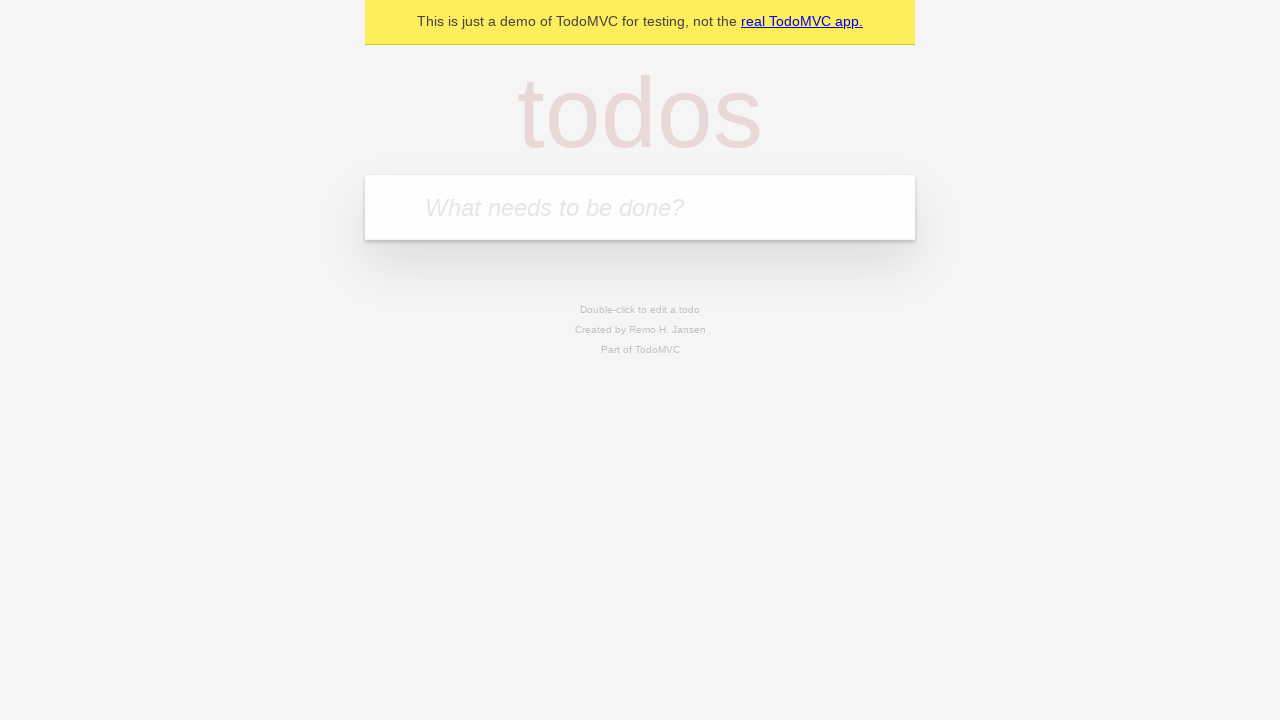

Filled todo input with 'buy some cheese' on internal:attr=[placeholder="What needs to be done?"i]
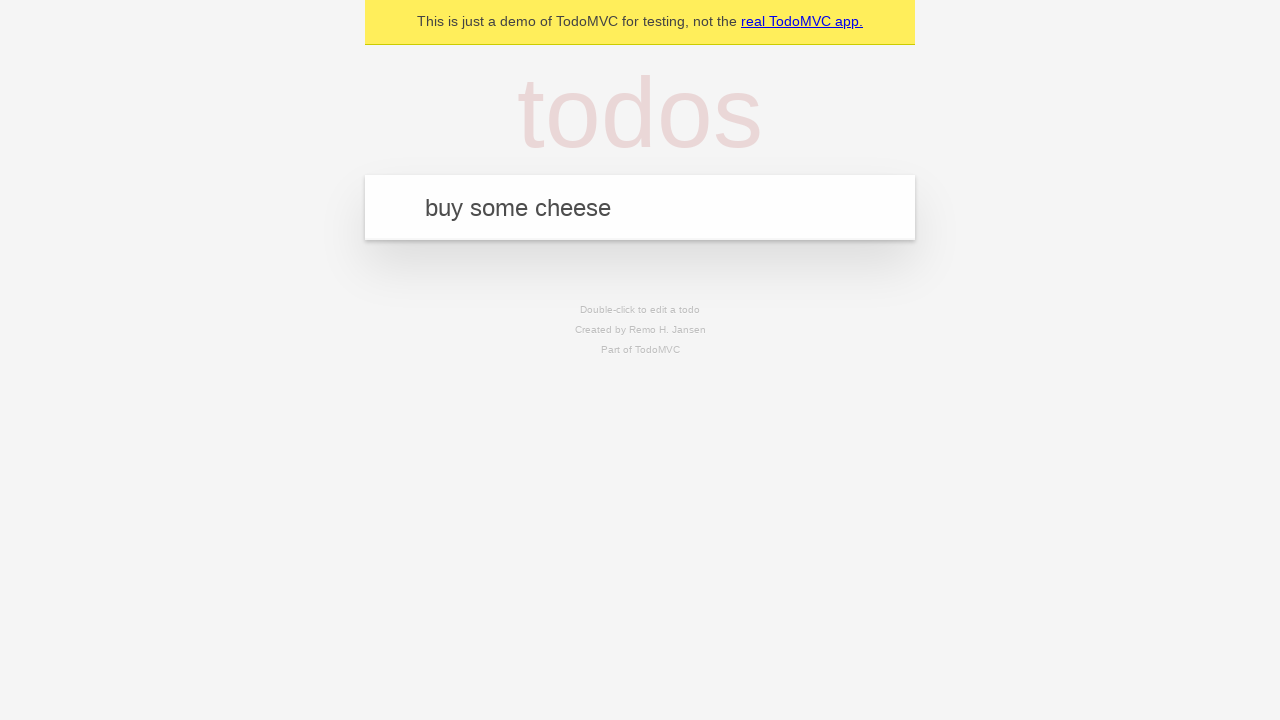

Pressed Enter to add first todo item on internal:attr=[placeholder="What needs to be done?"i]
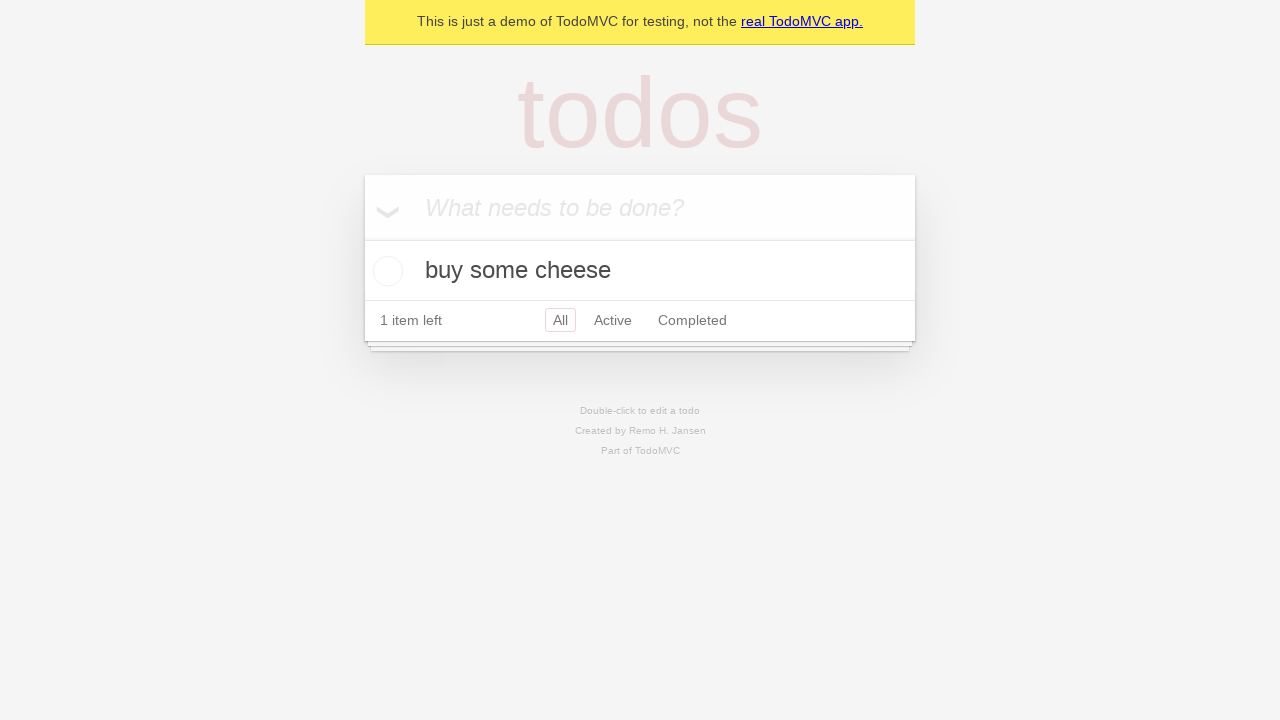

Todo counter element appeared after adding first item
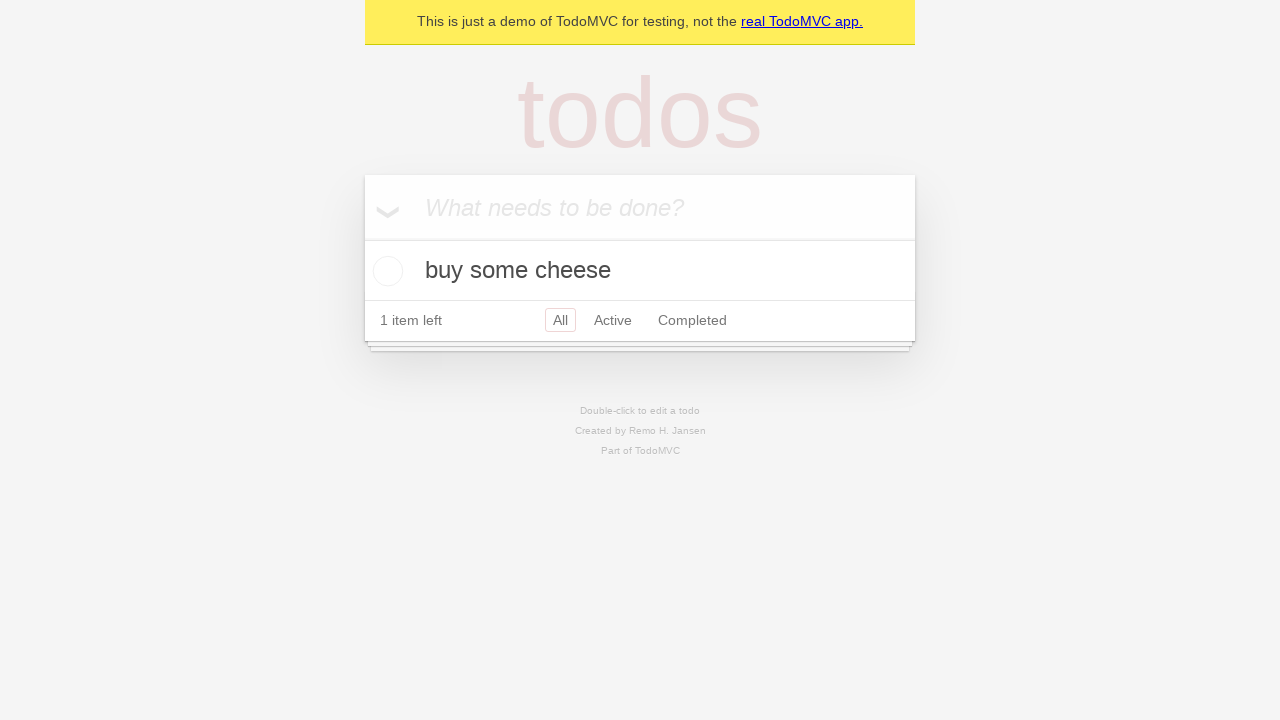

Filled todo input with 'feed the cat' on internal:attr=[placeholder="What needs to be done?"i]
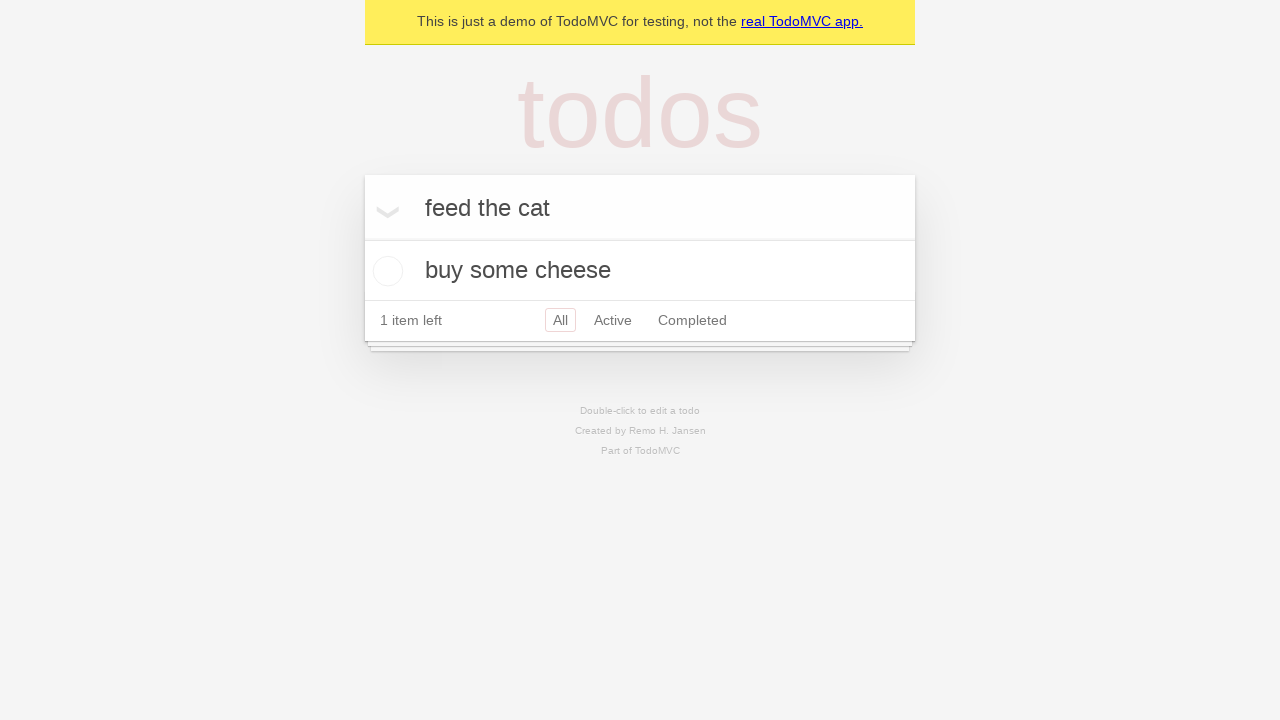

Pressed Enter to add second todo item on internal:attr=[placeholder="What needs to be done?"i]
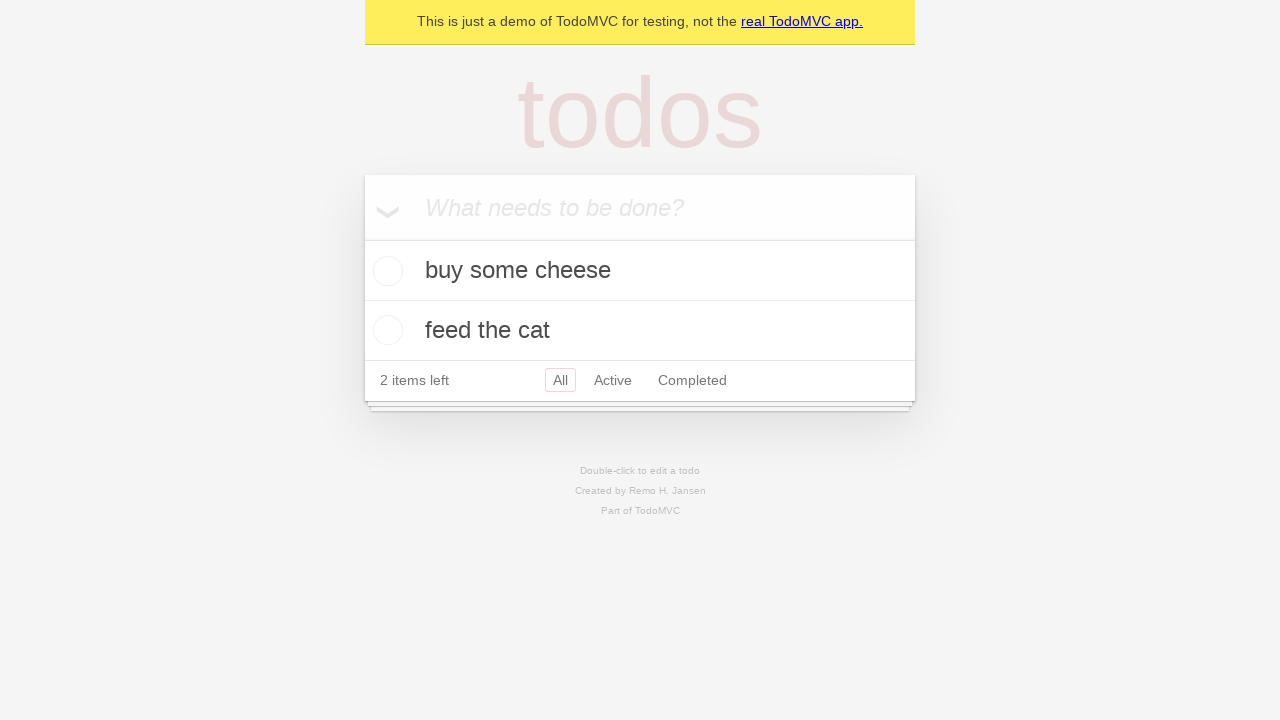

Todo counter element updated after adding second item
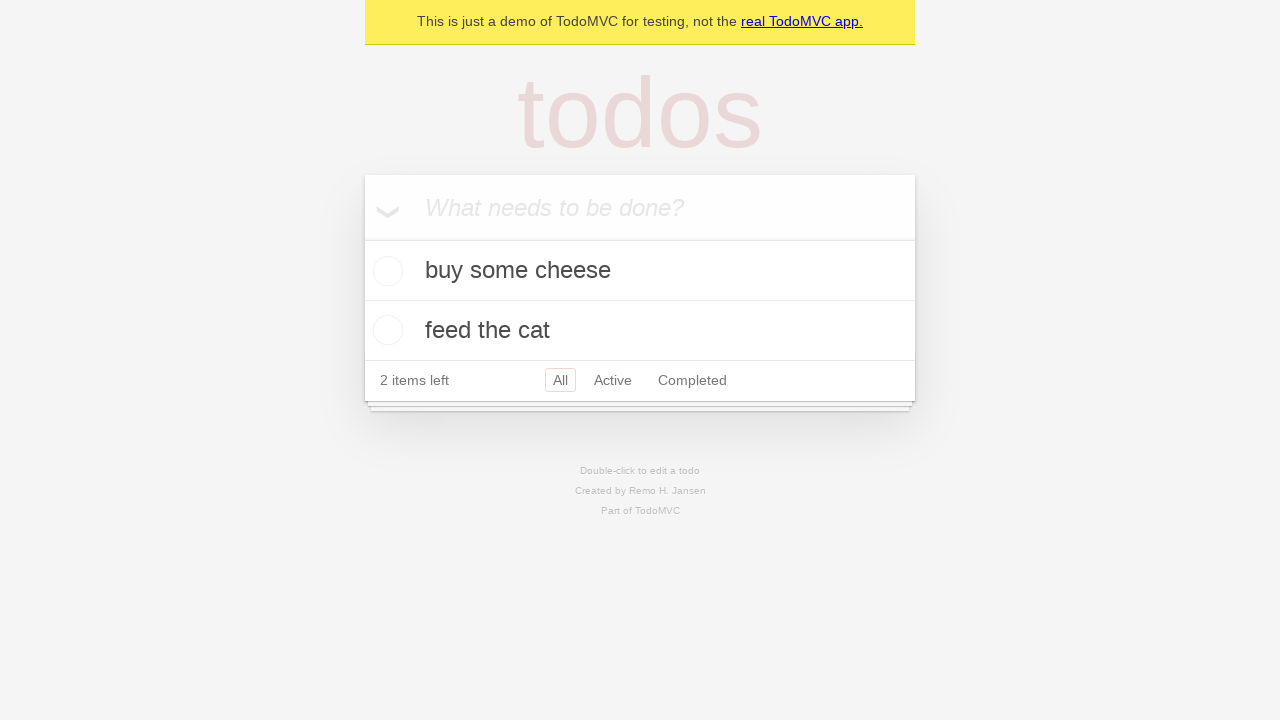

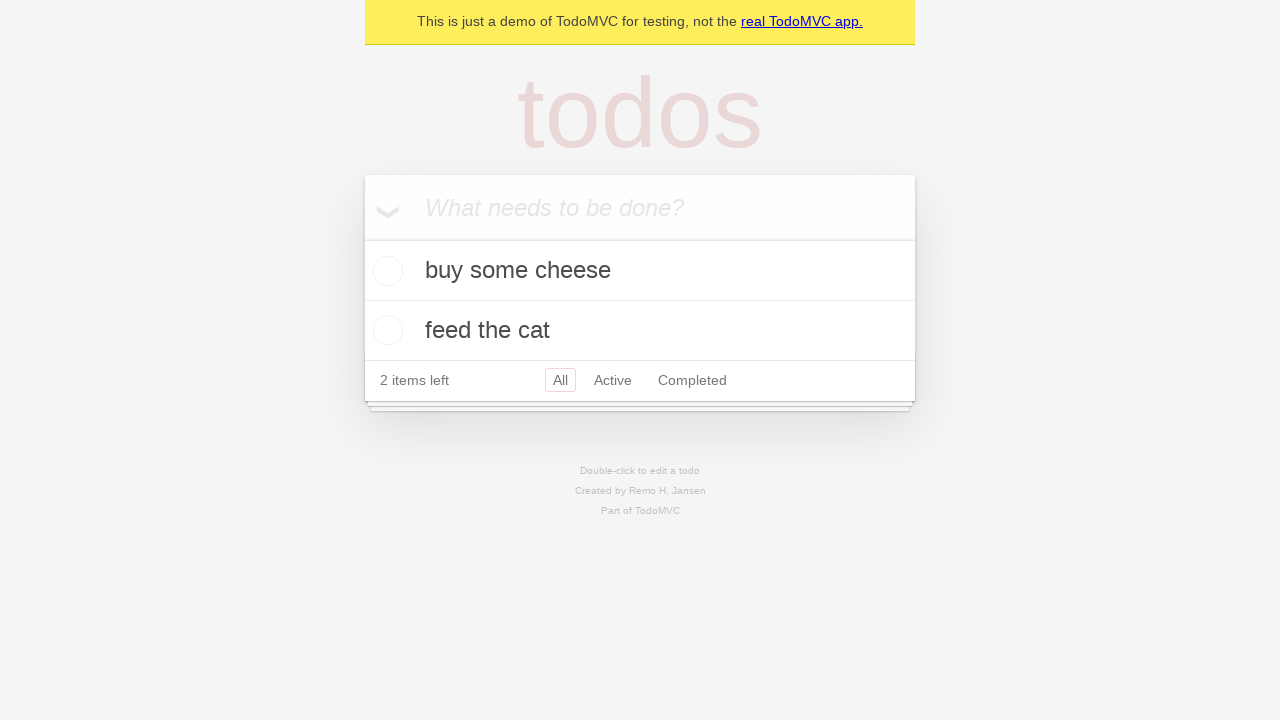